Tests registration form name field validation with a valid Cyrillic name

Starting URL: https://b2c.passport.rt.ru

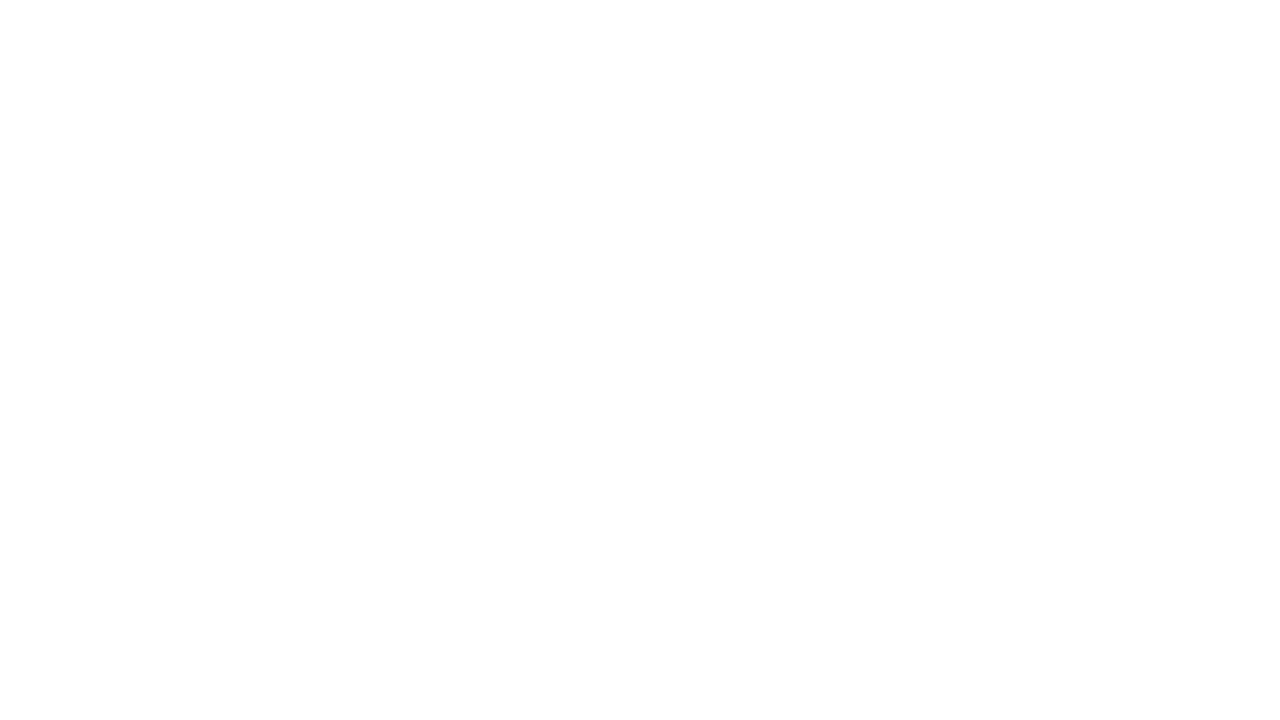

Clicked register button at (1010, 656) on #kc-register
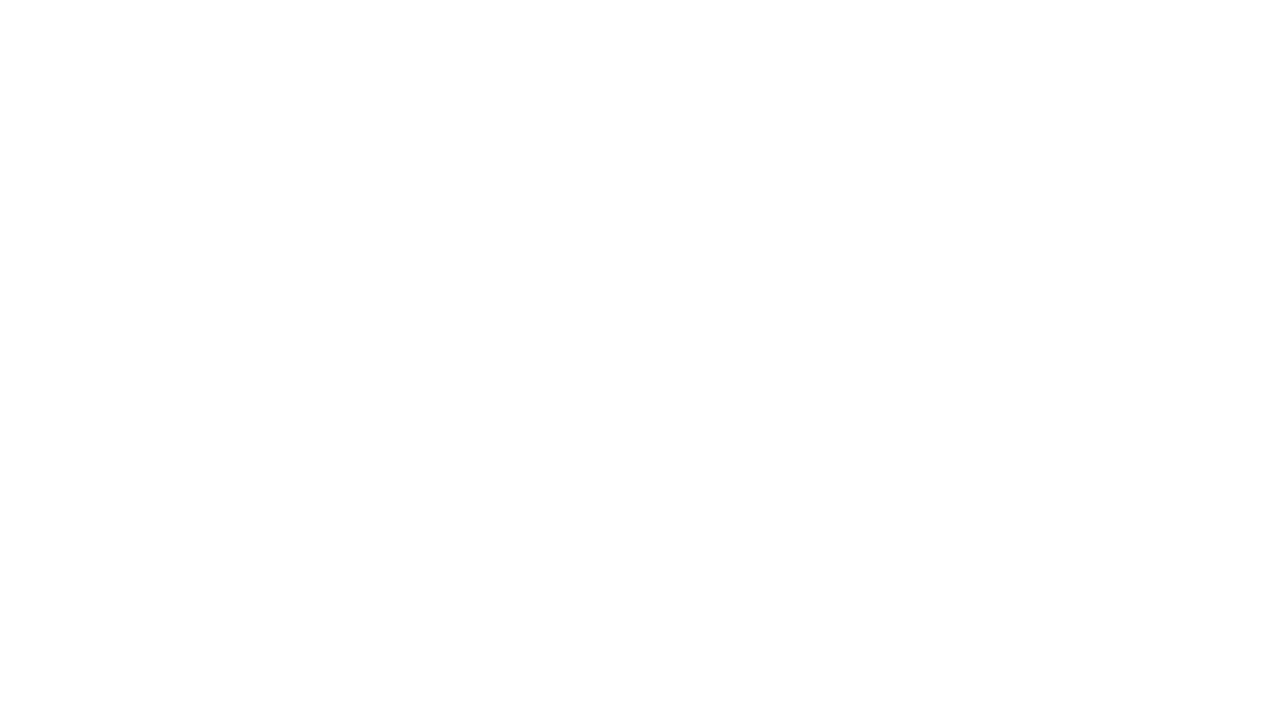

Filled name field with valid Cyrillic name 'Иван' on input[name='firstName']
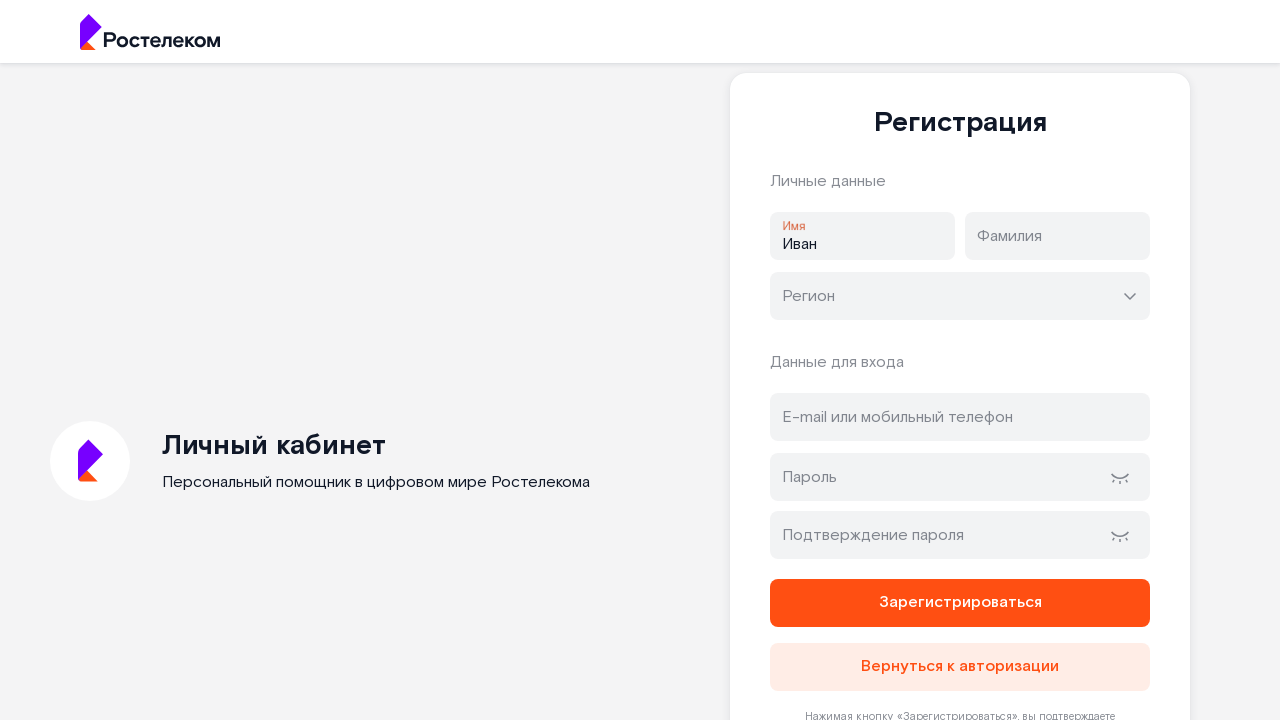

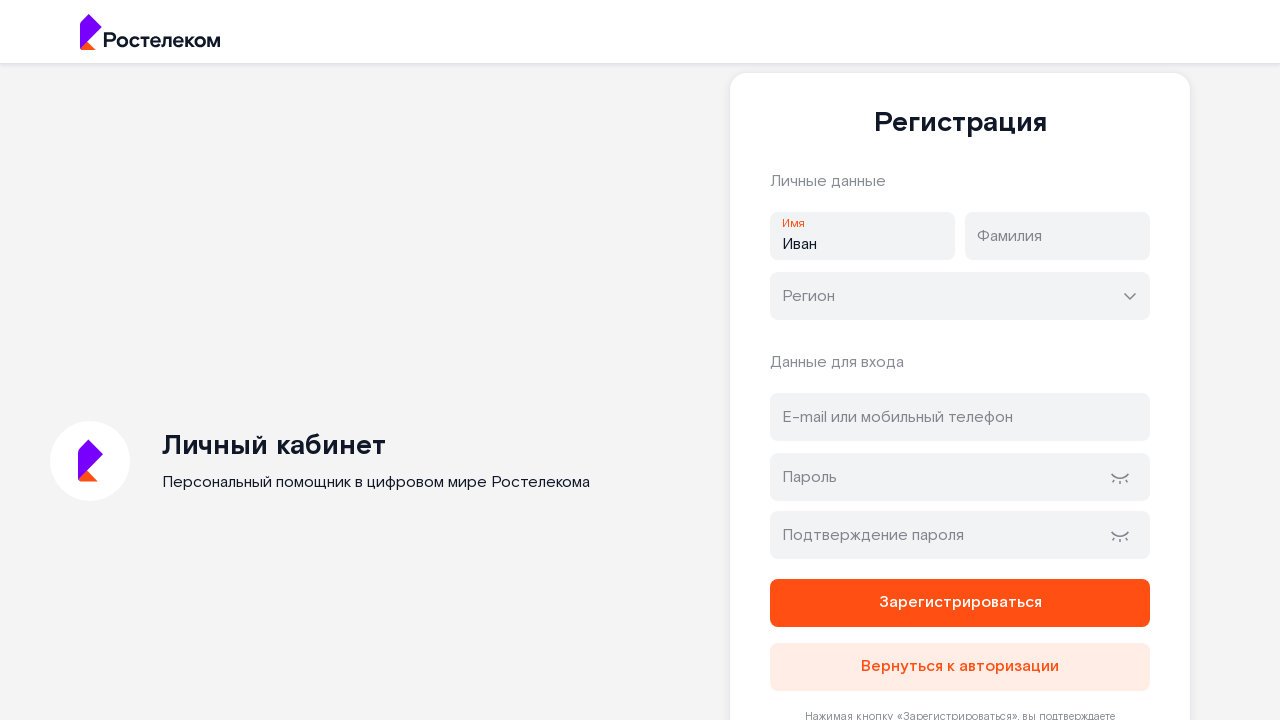